Tests that the todo counter displays the correct number of items as todos are added

Starting URL: https://demo.playwright.dev/todomvc

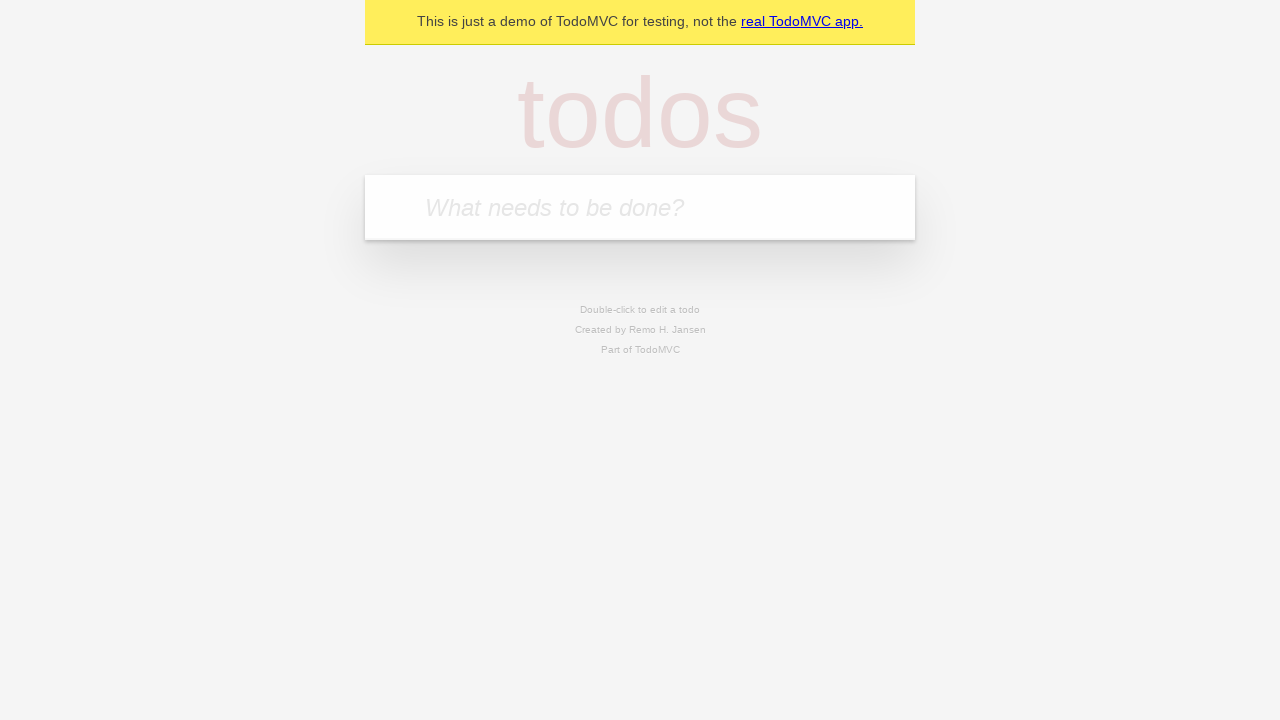

Located the todo input field
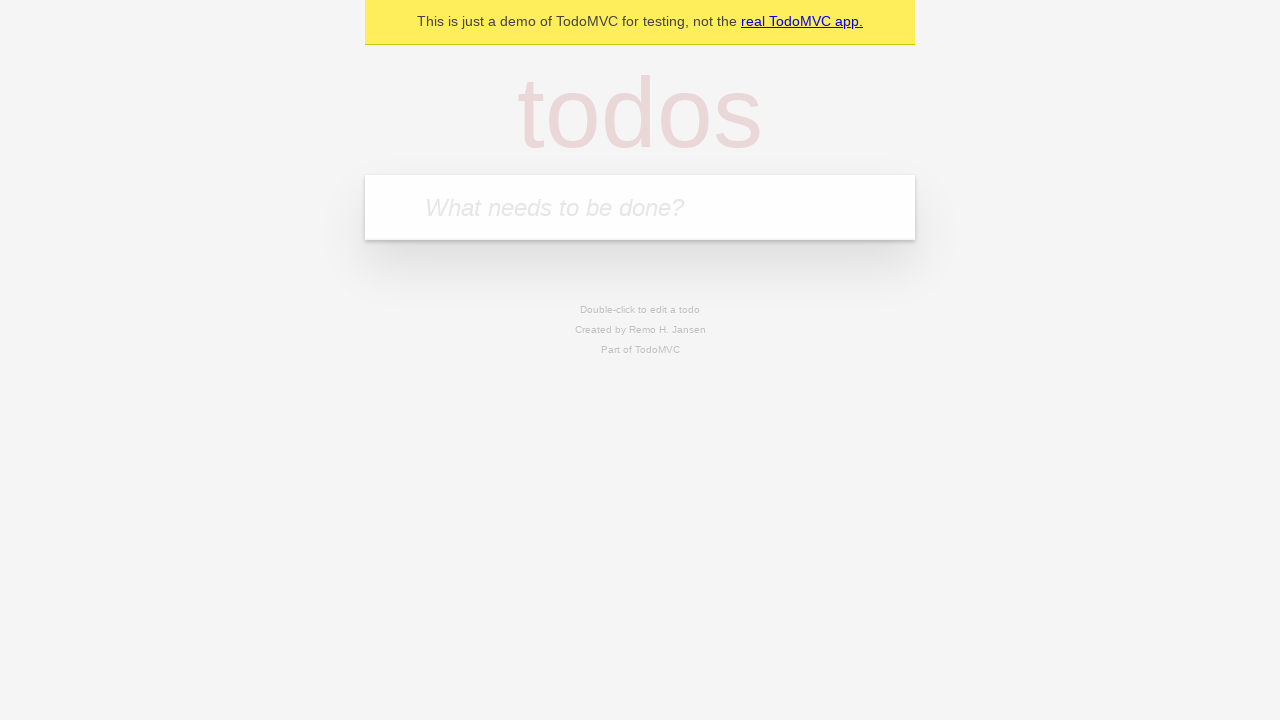

Filled todo input with 'buy some cheese' on internal:attr=[placeholder="What needs to be done?"i]
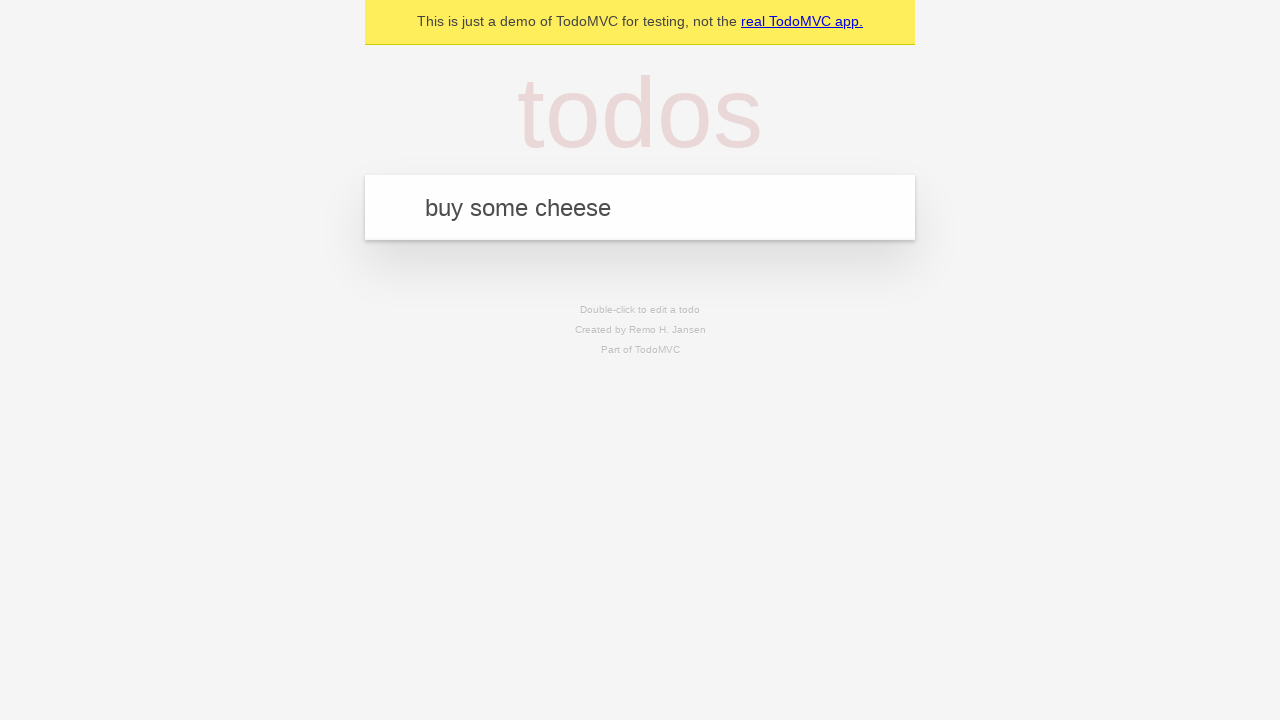

Pressed Enter to create first todo on internal:attr=[placeholder="What needs to be done?"i]
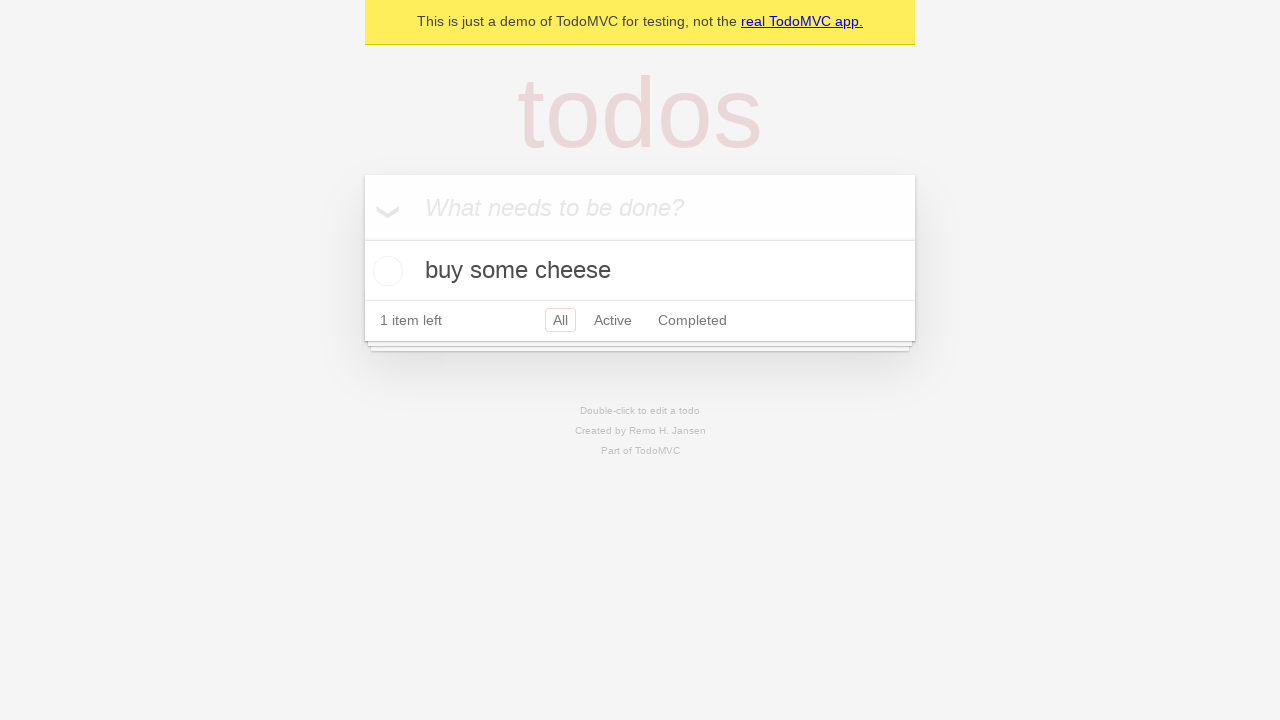

Todo counter element appeared after creating first todo
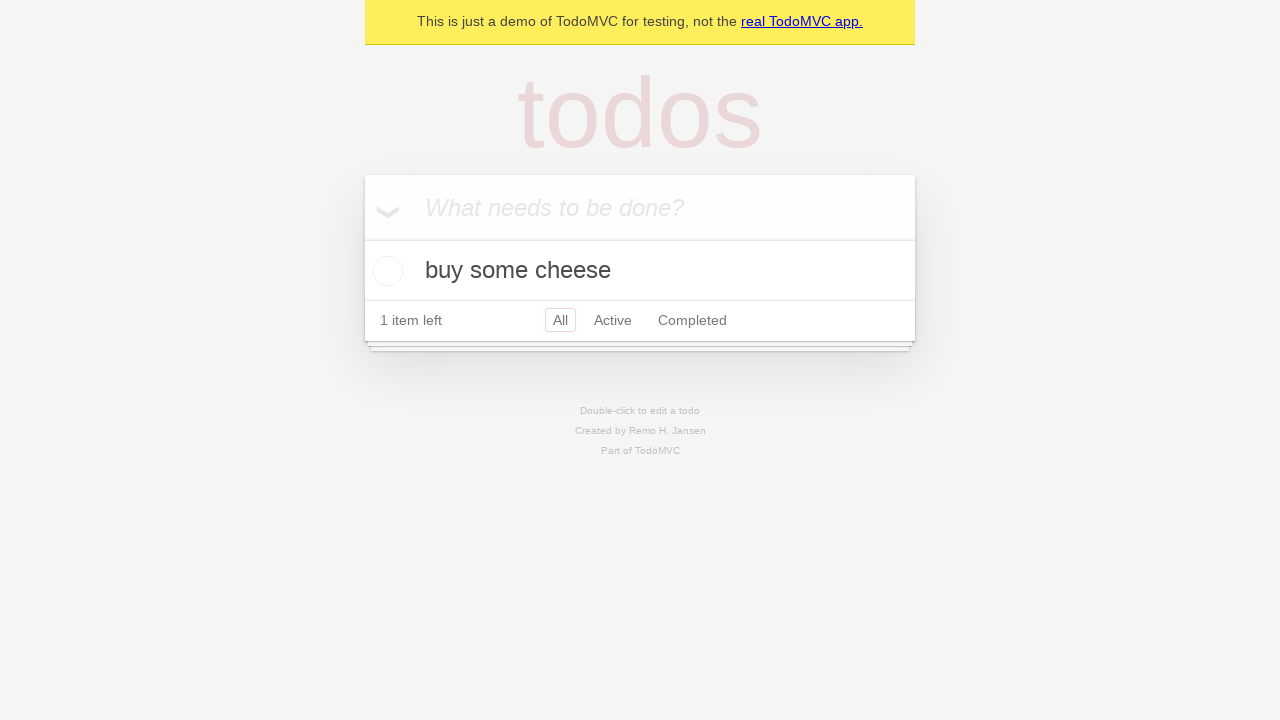

Filled todo input with 'feed the cat' on internal:attr=[placeholder="What needs to be done?"i]
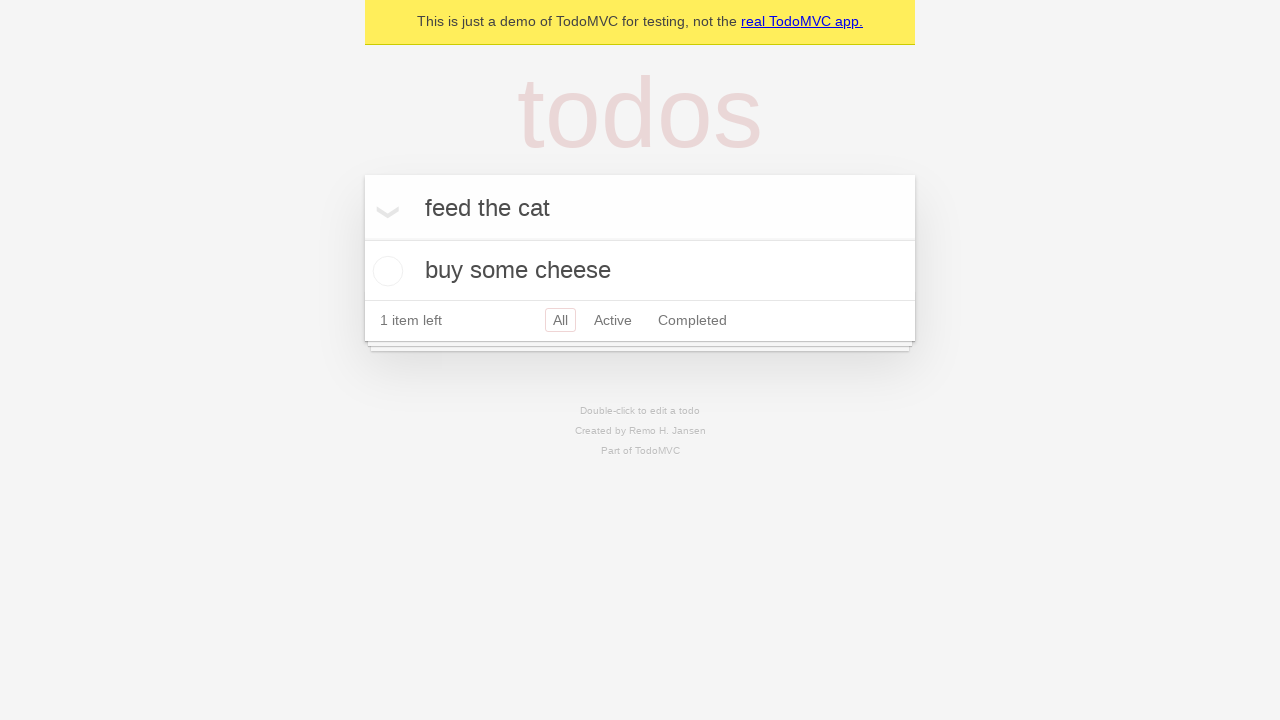

Pressed Enter to create second todo on internal:attr=[placeholder="What needs to be done?"i]
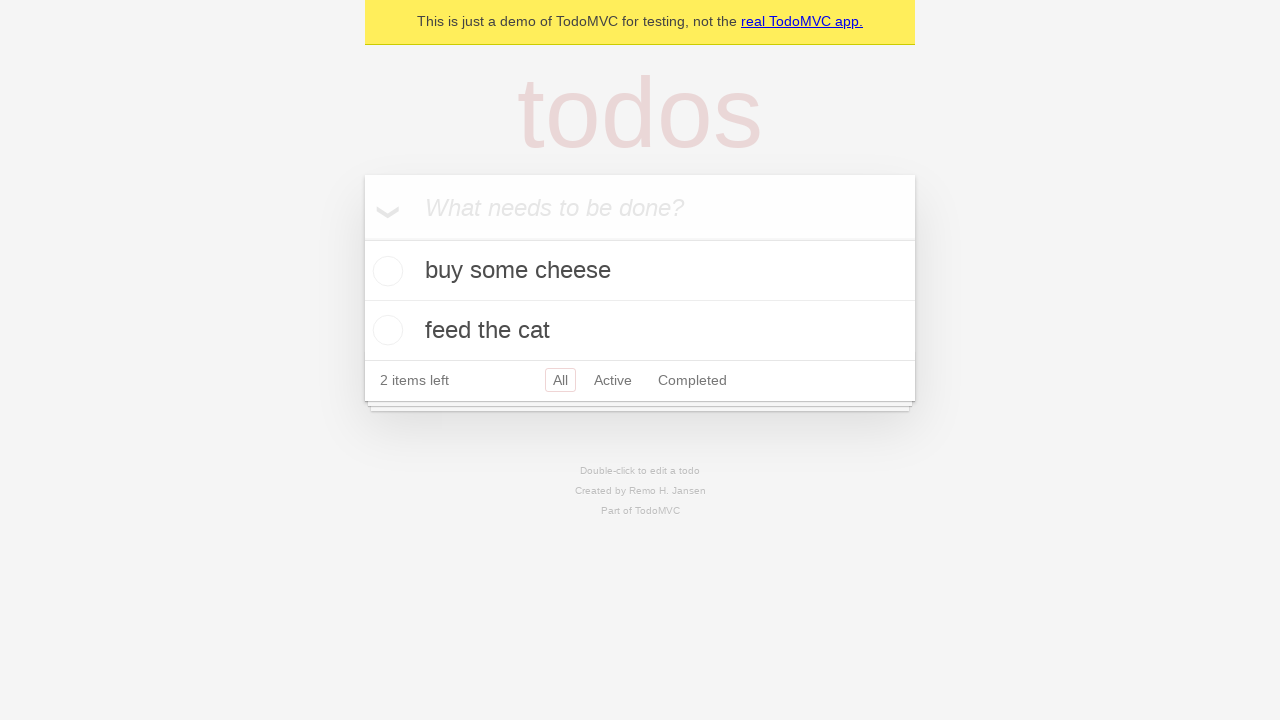

Todo counter updated to display 2 items
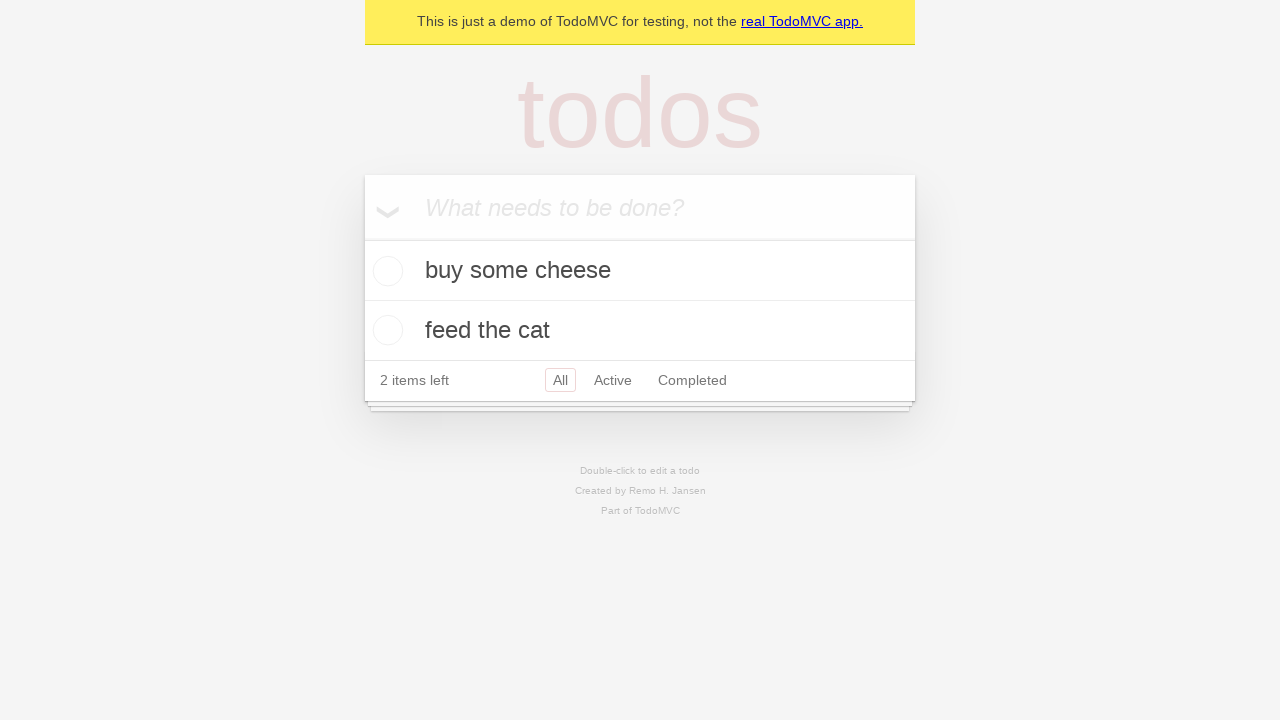

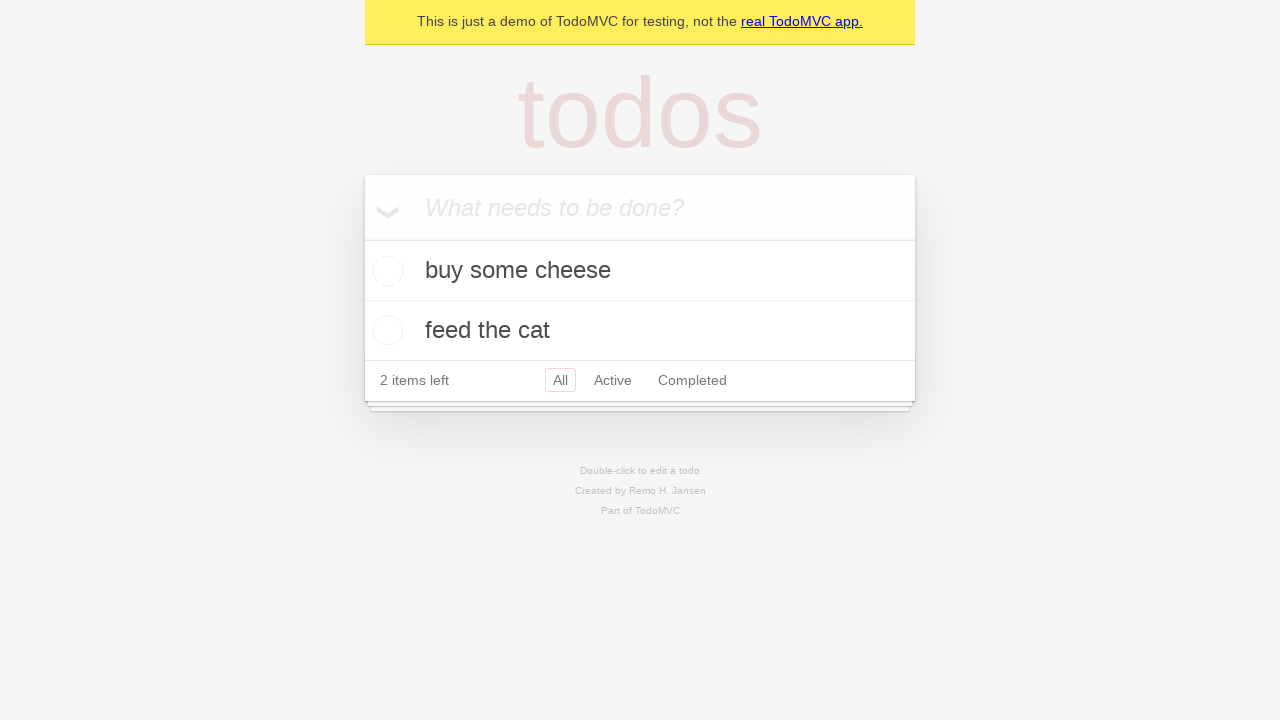